Navigates to an OpenCart login page and verifies that an image element is displayed on the page

Starting URL: https://naveenautomationlabs.com/opencart/index.php?route=account/login

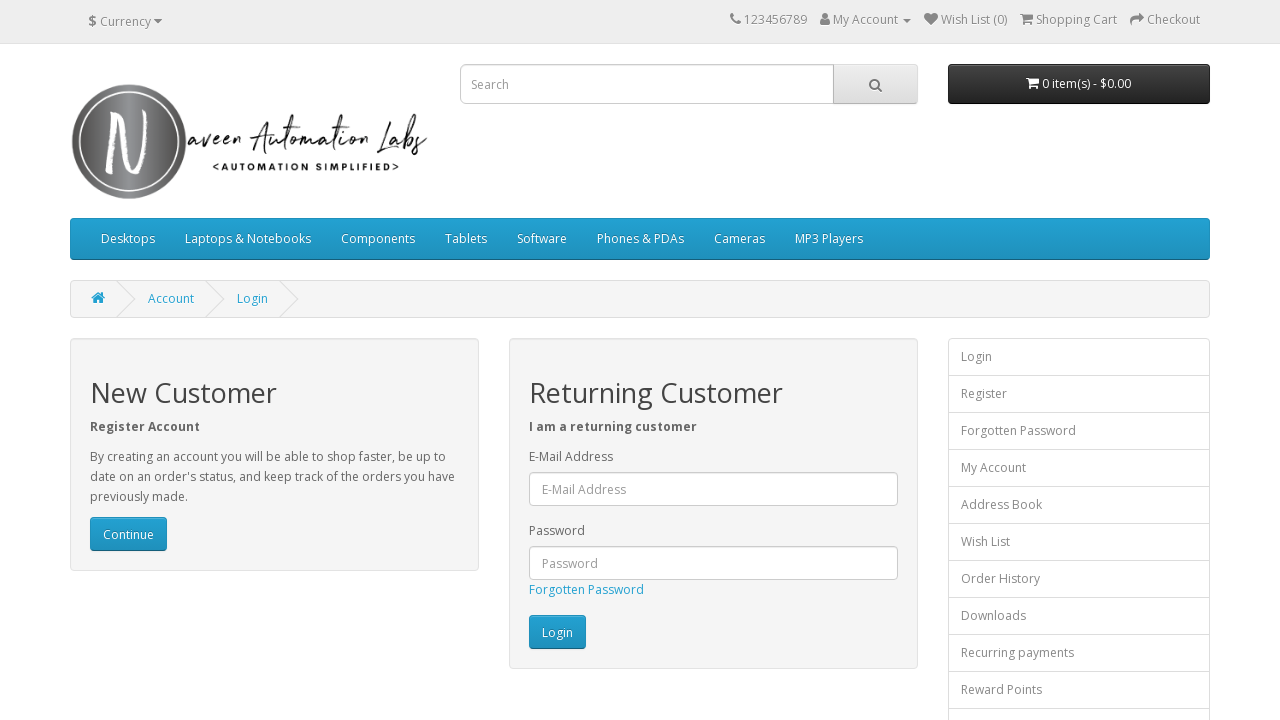

Navigated to OpenCart login page
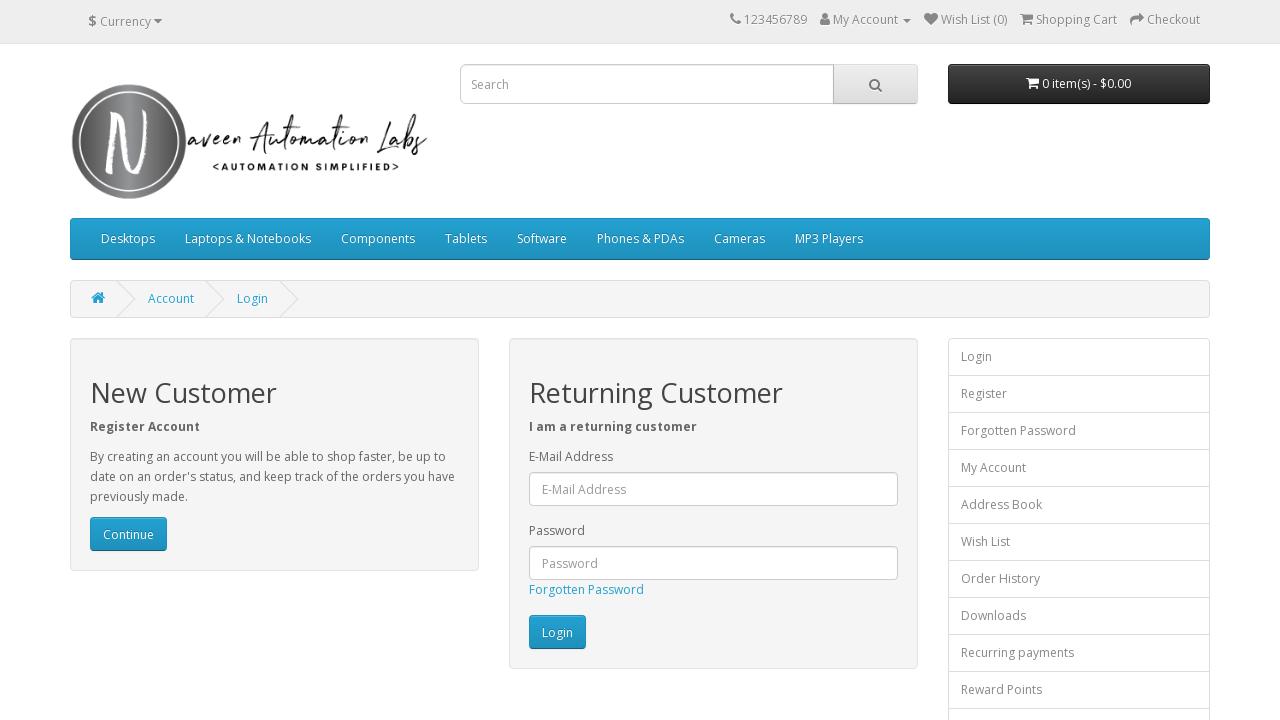

Located responsive image element on the page
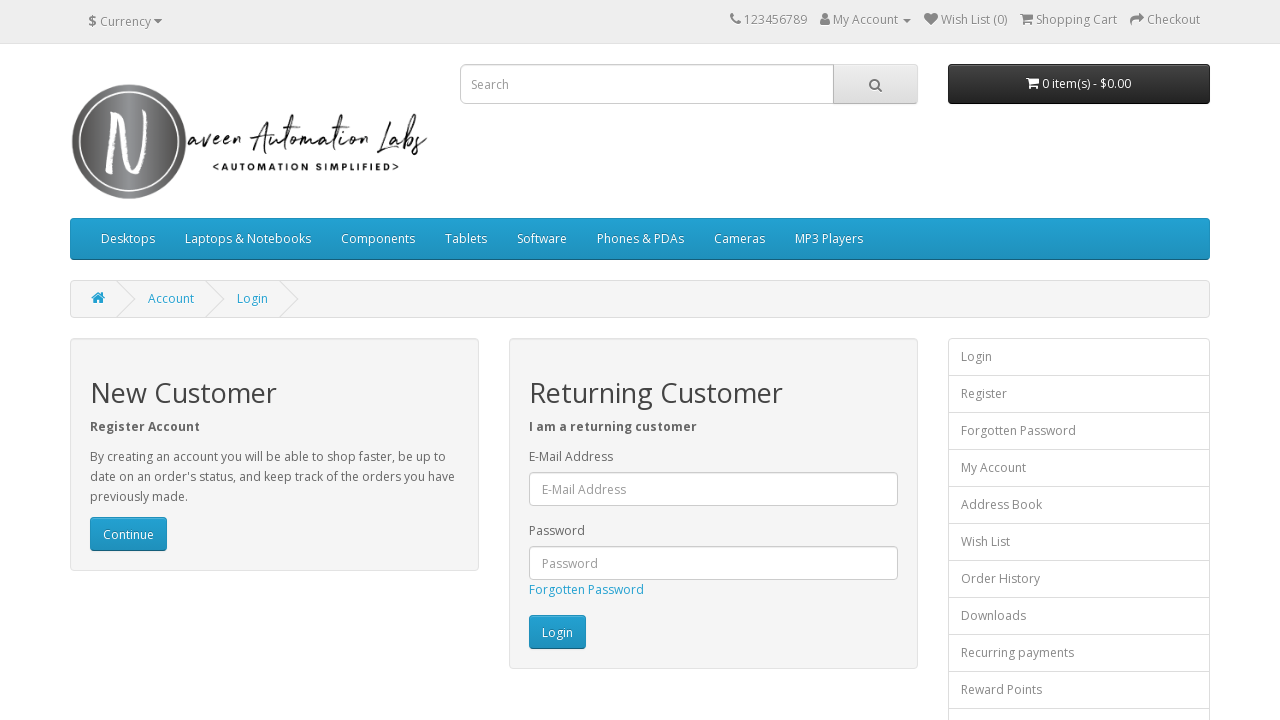

Verified that responsive image element is displayed
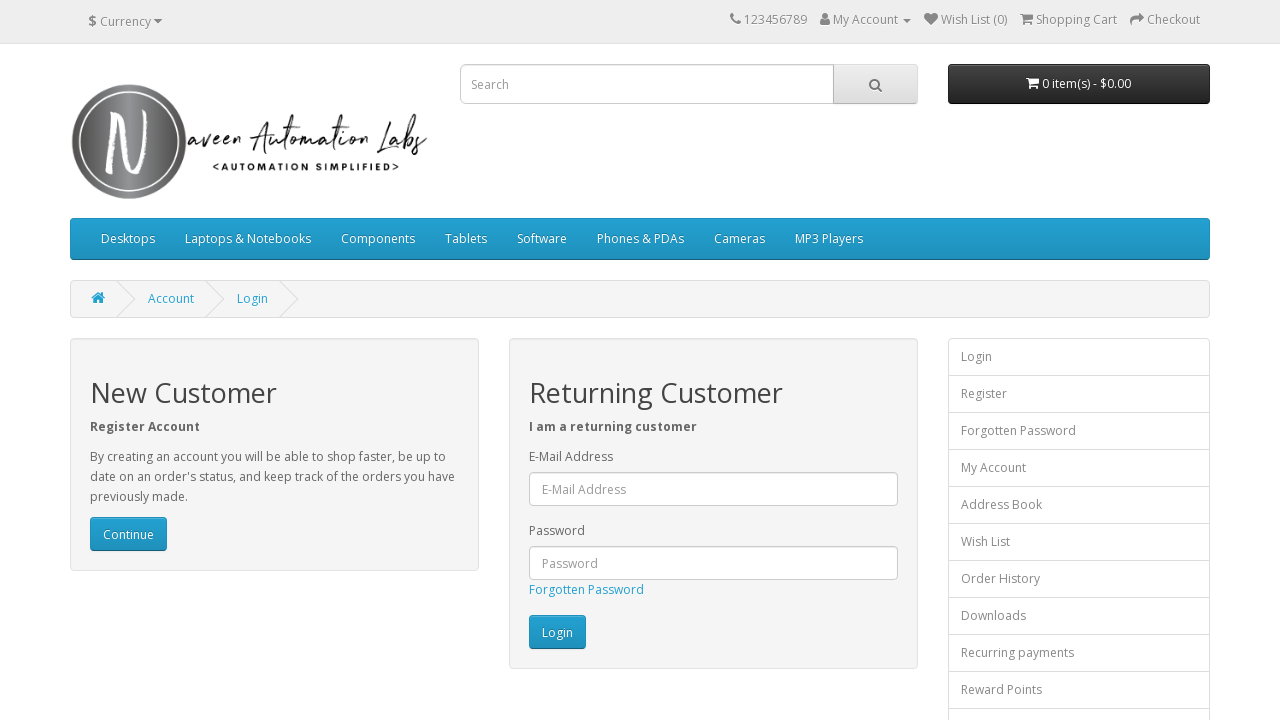

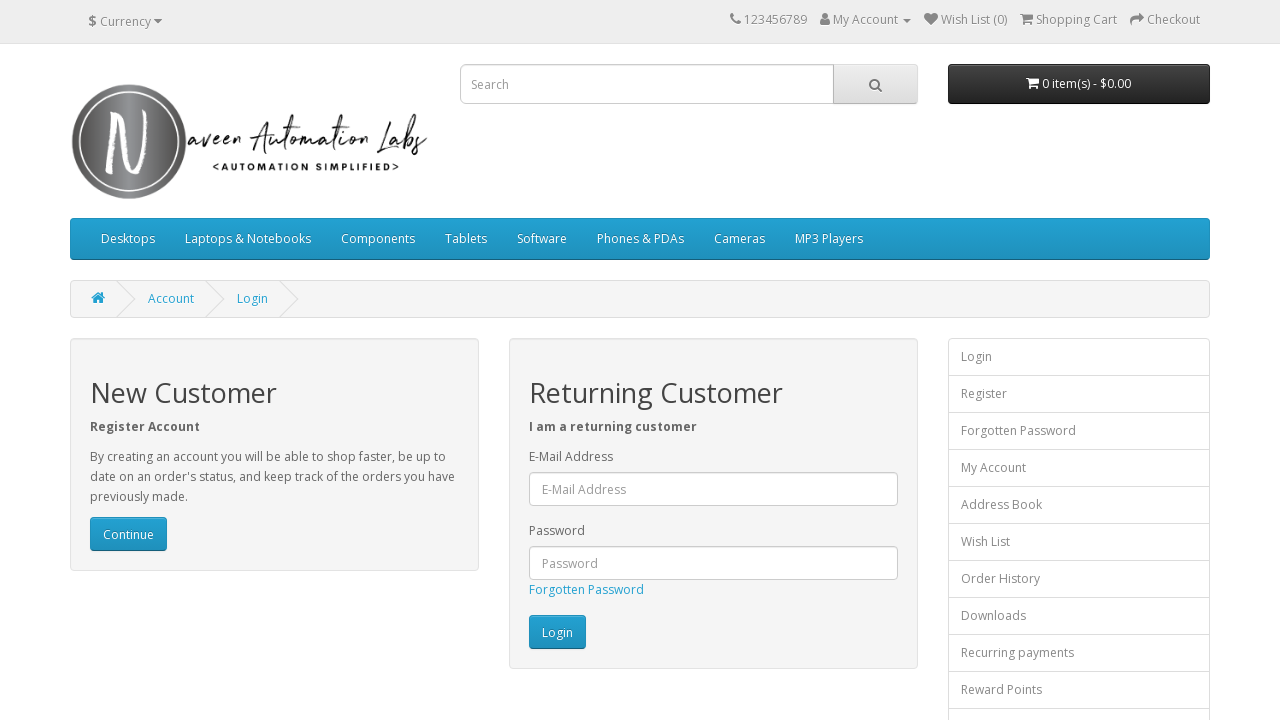